Tests successful registration of a donation point by filling out the complete form with valid data and verifying the success message is displayed.

Starting URL: https://petlov.vercel.app/signup

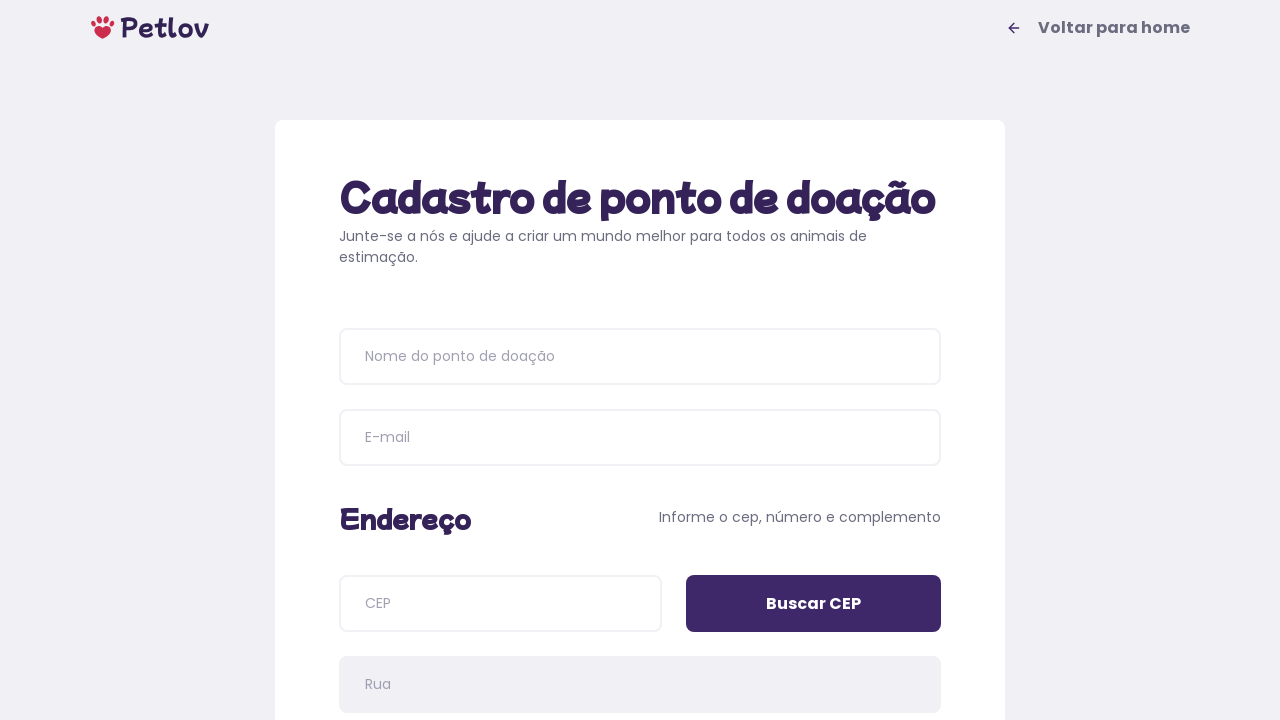

Waited for h1 element to load on registration page
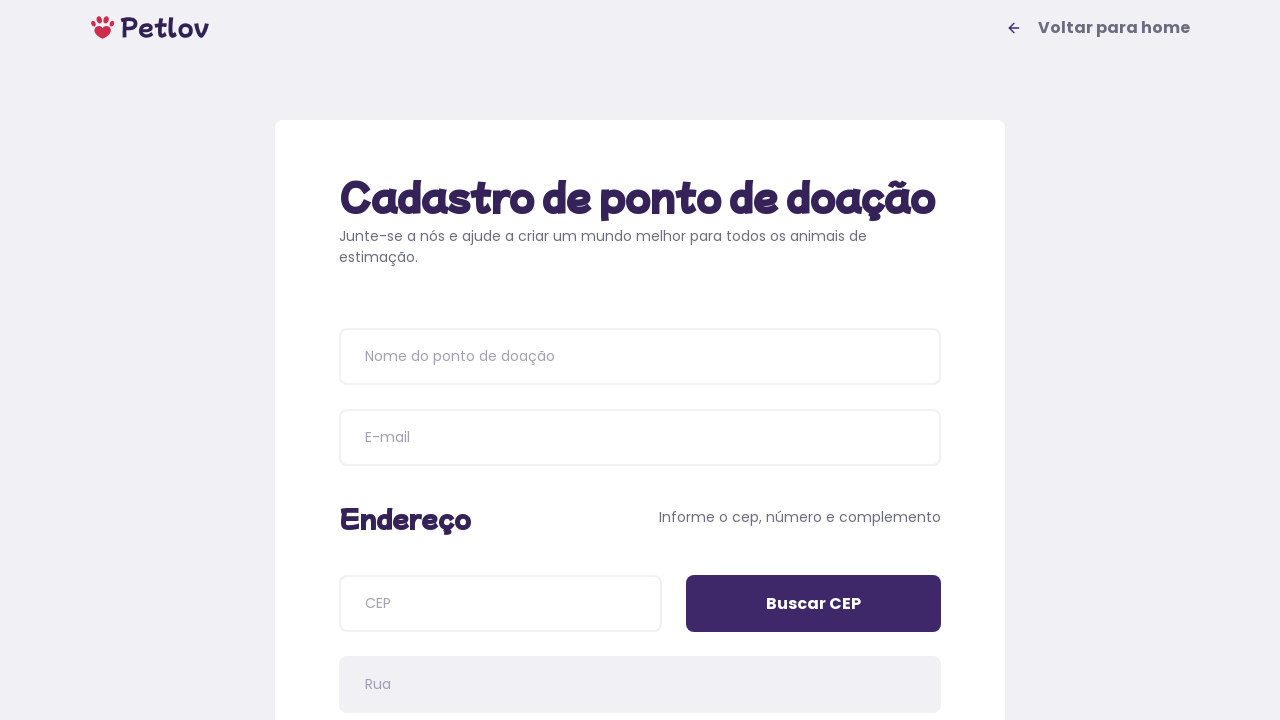

Verified h1 text contains 'Cadastro de ponto de doação'
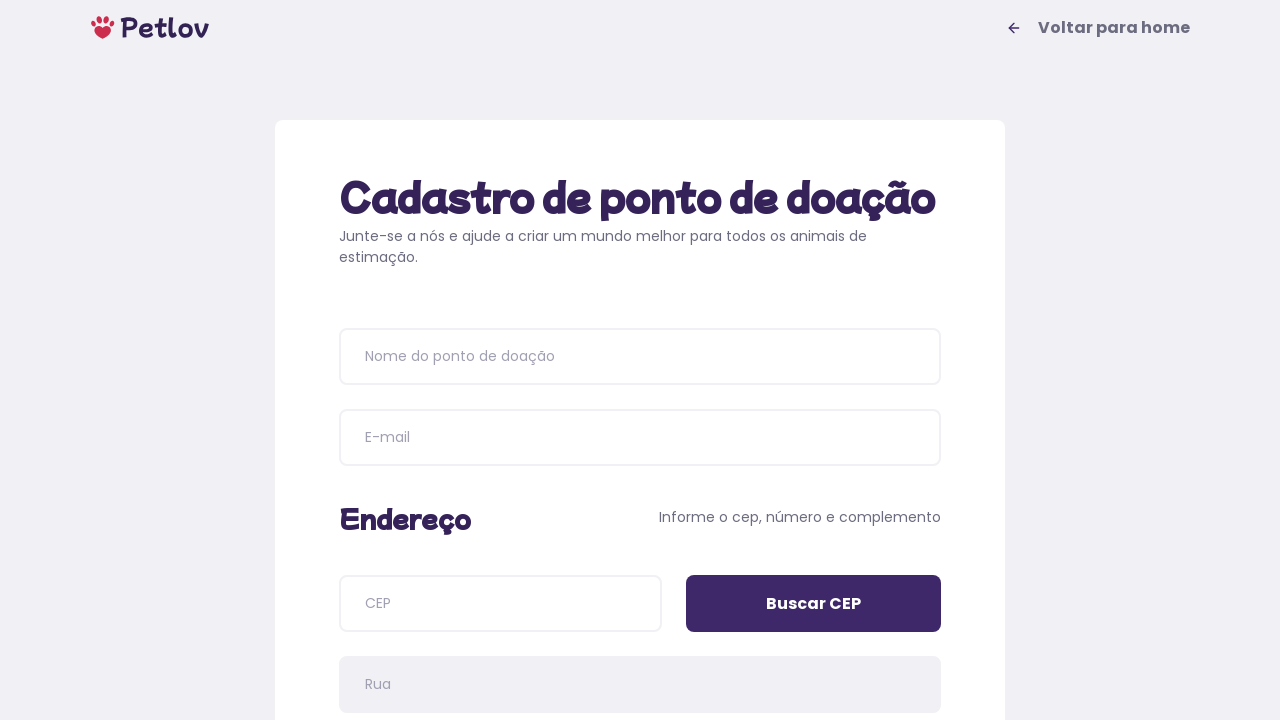

Filled donation point name with 'Estação Pet' on input[placeholder='Nome do ponto de doação']
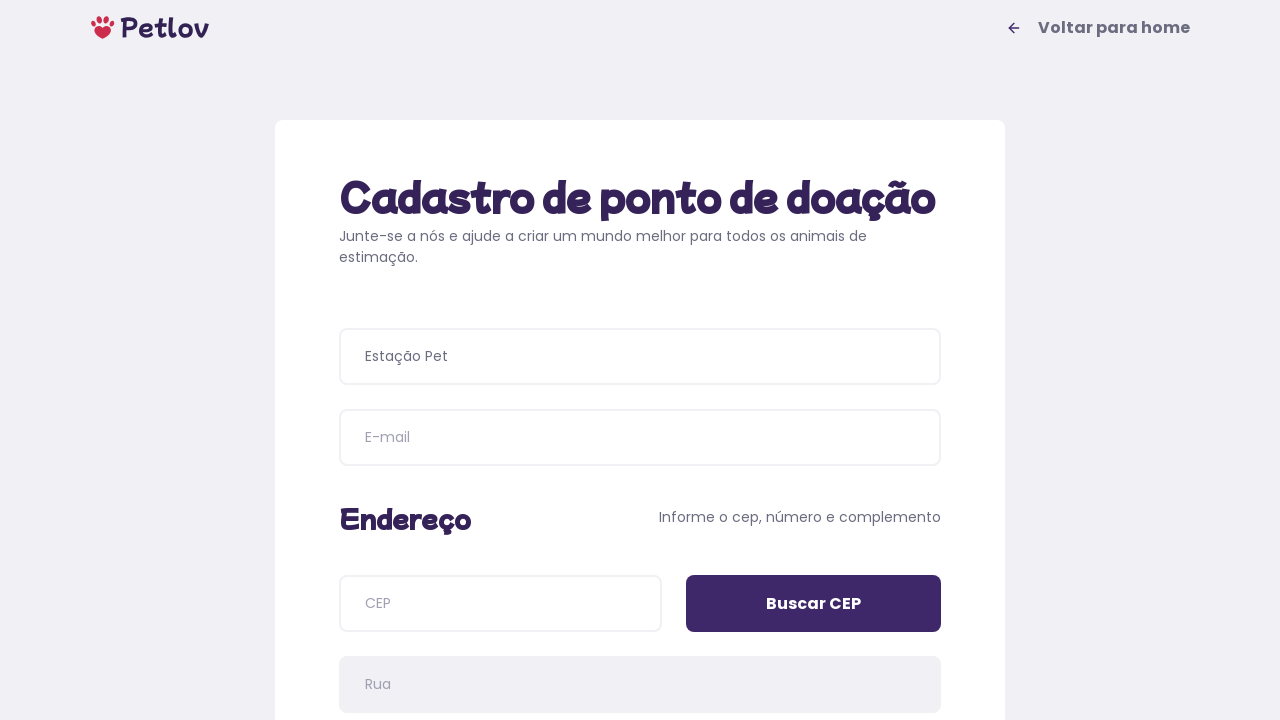

Filled email field with 'mateus.gfonseca@gmail.com' on input[name='email']
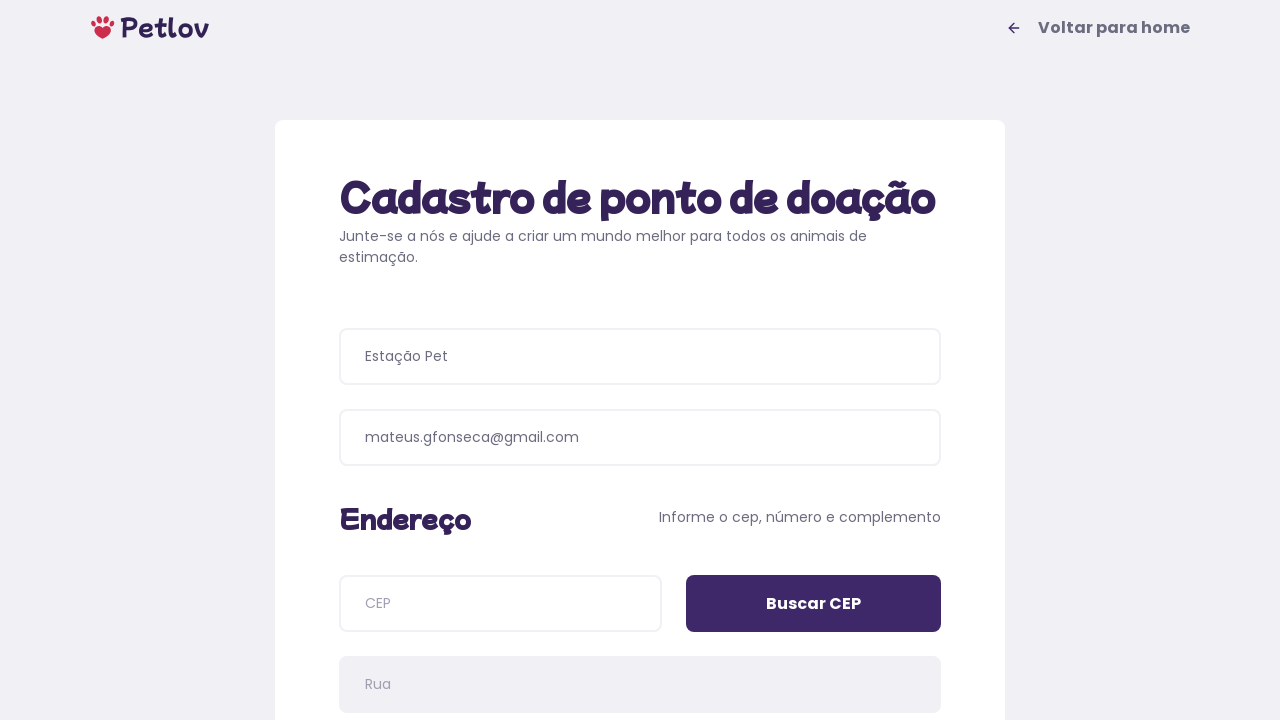

Filled CEP field with '30494-390' on input[name='cep']
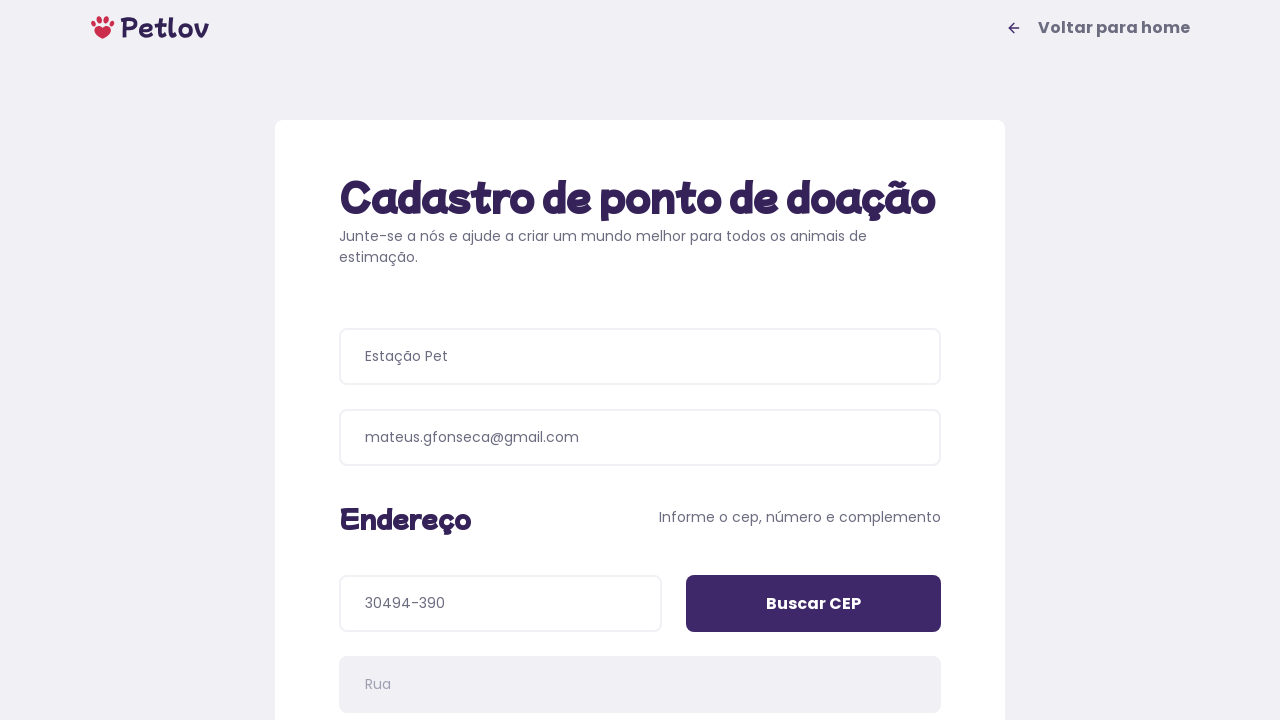

Clicked 'Buscar CEP' button to search postal code at (814, 604) on input[value='Buscar CEP']
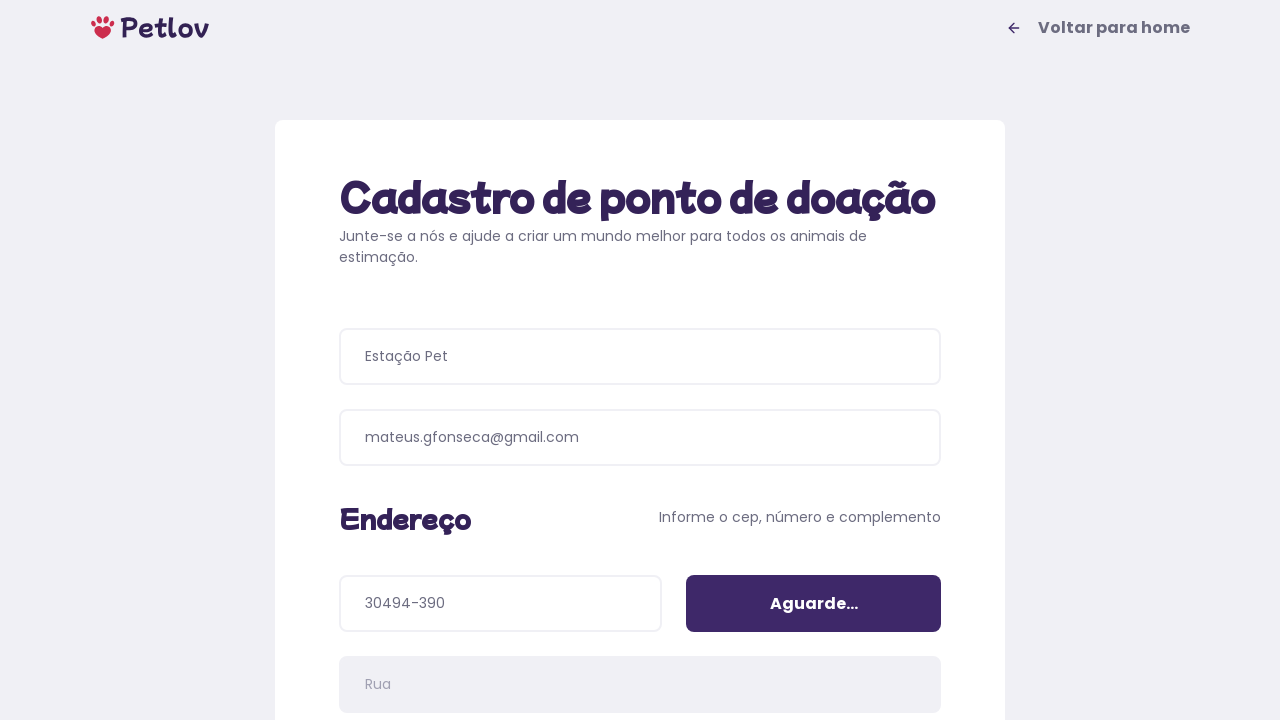

Filled address number field with '222' on input[name='addressNumber']
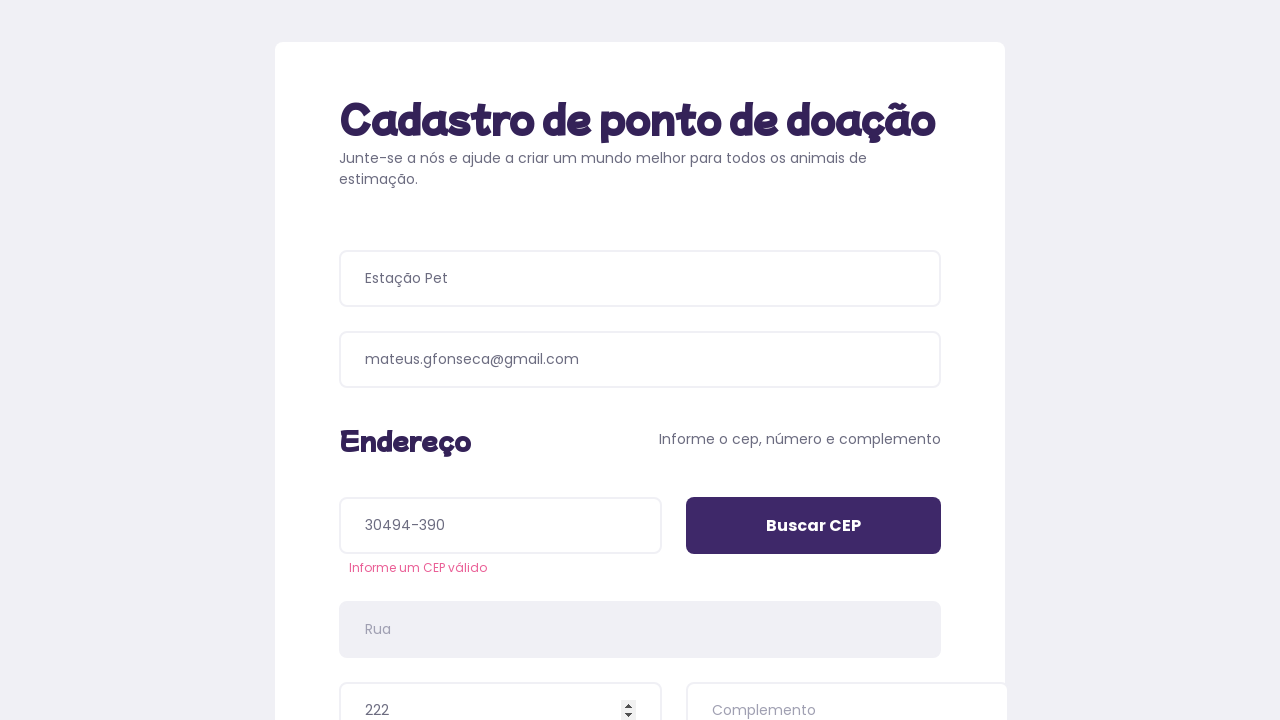

Filled address complement field with 'Flat Horizonte' on input[name='addressDetails']
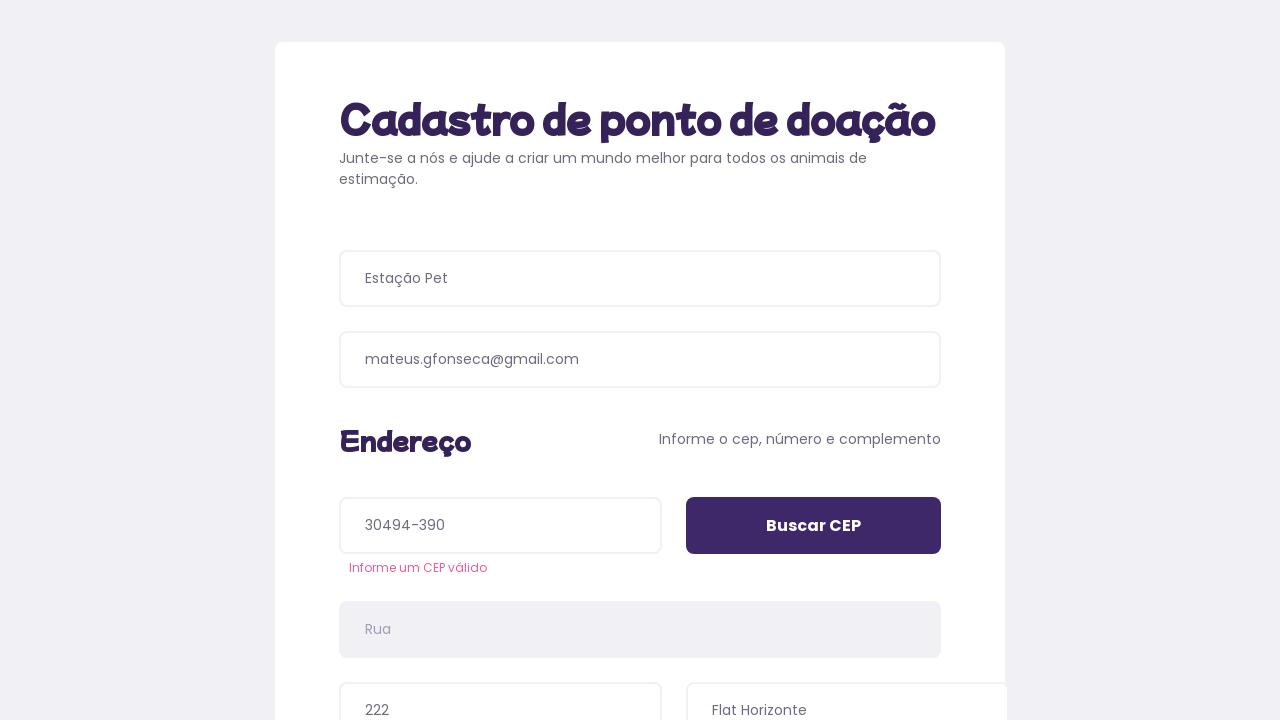

Selected 'Cachorros' (Dogs) as pet type at (486, 390) on xpath=//span[text()='Cachorros']/..
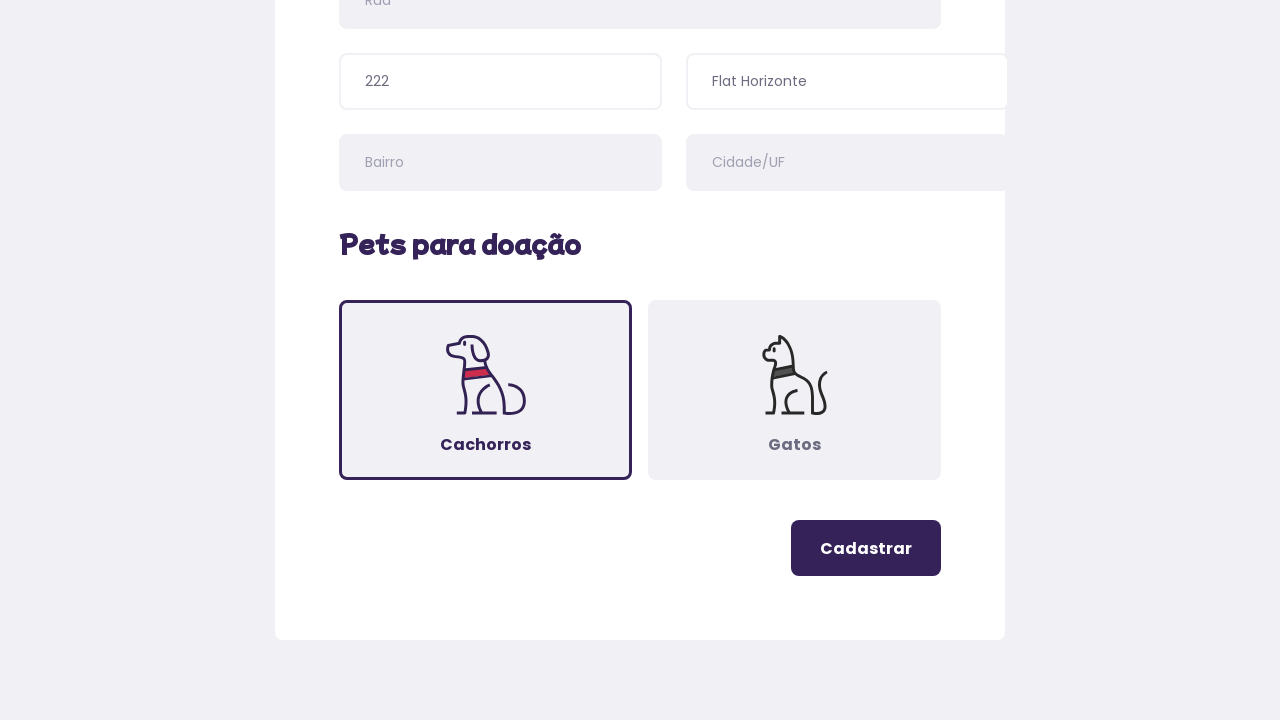

Clicked register button to submit the form at (866, 548) on .button-register
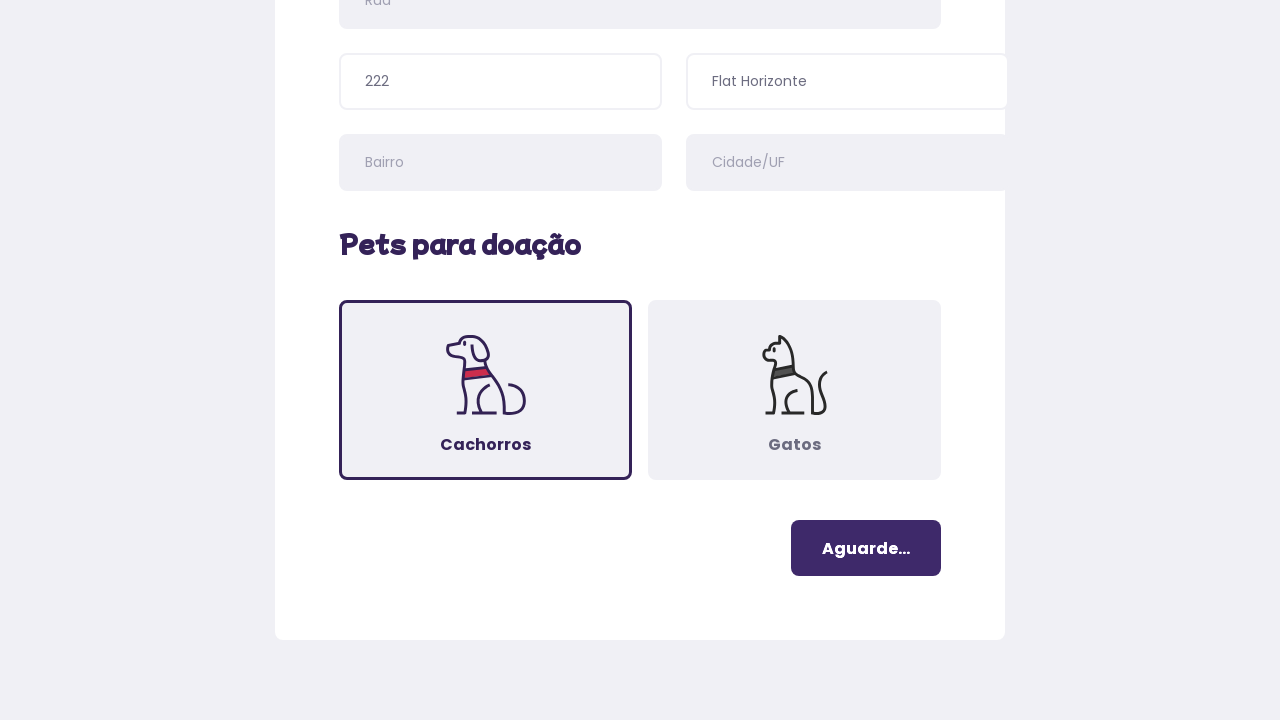

Waited for success message element to appear
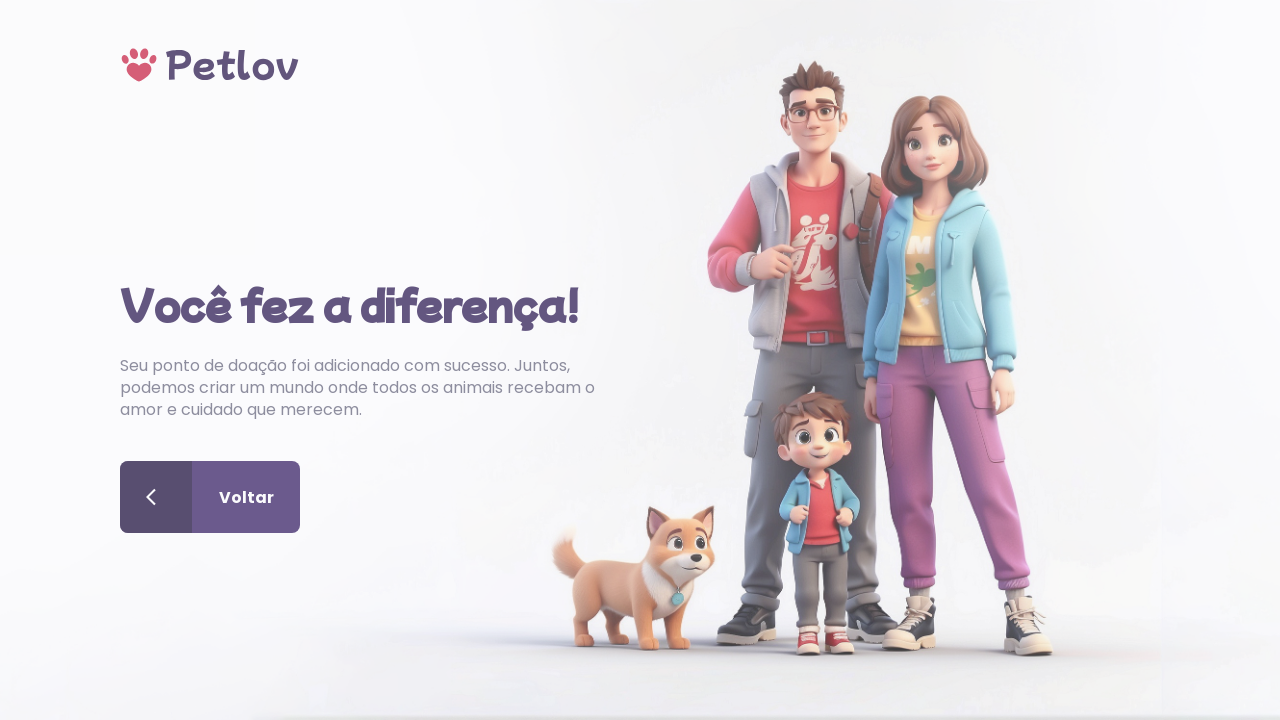

Retrieved success message text from the page
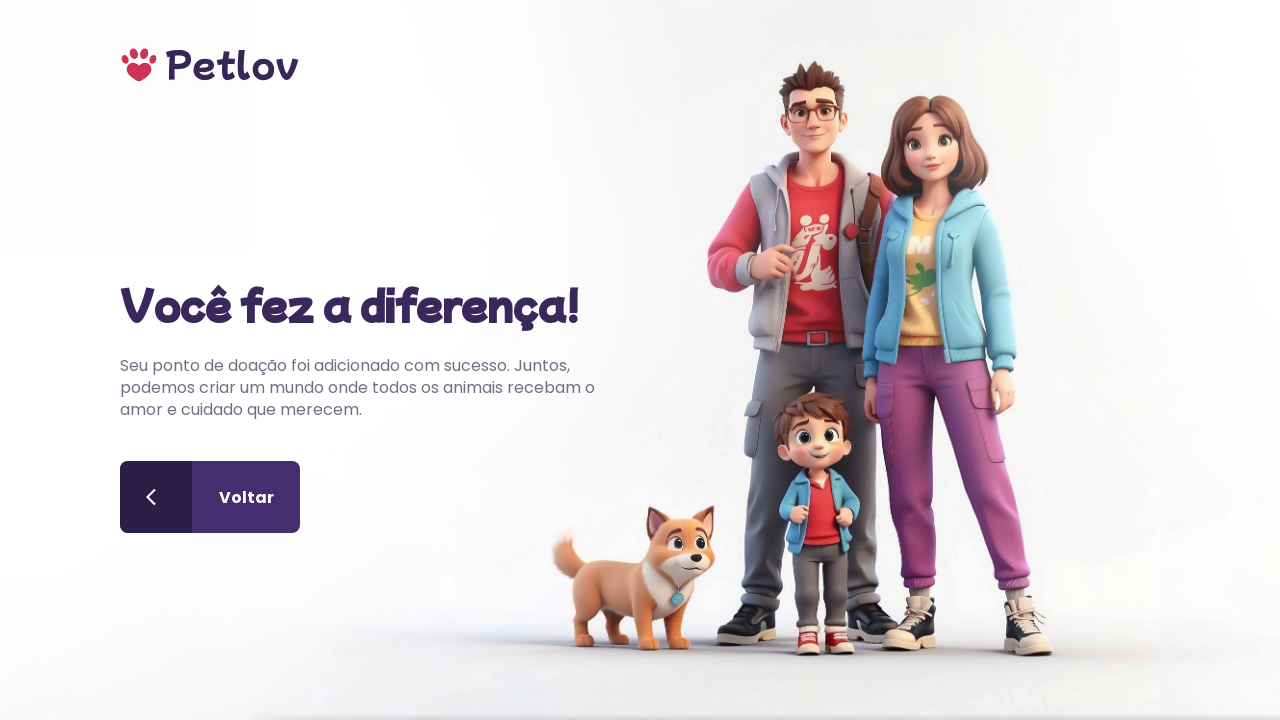

Verified success message contains 'Seu ponto de doação foi adicionado com sucesso'
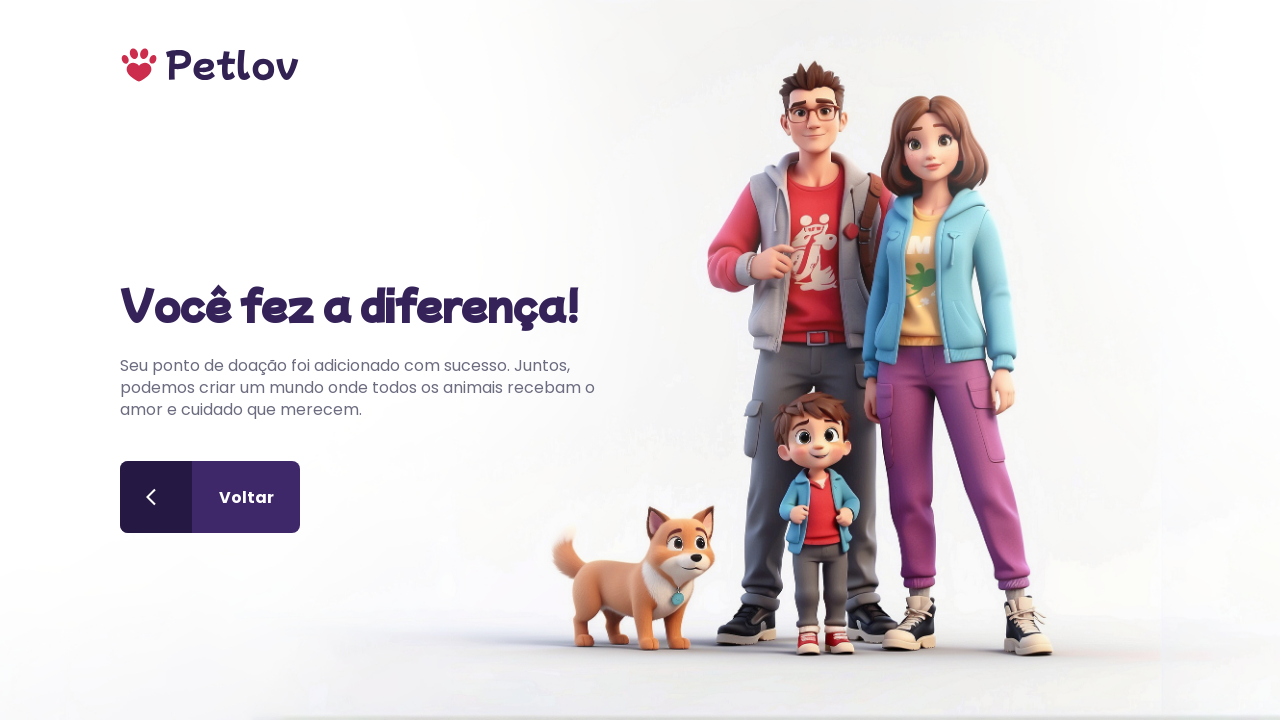

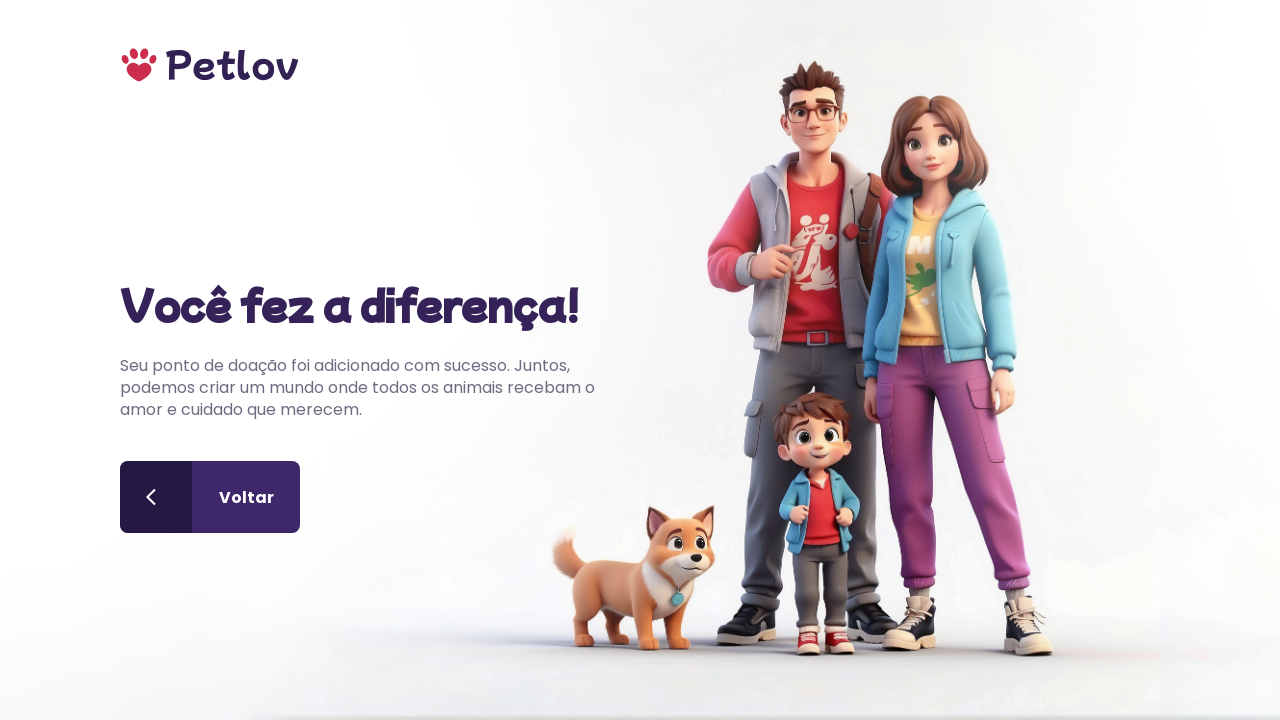